Tests form automation by reading a hidden attribute value from an element, calculating a mathematical result, filling the answer field, checking required checkboxes, and submitting the form.

Starting URL: http://suninjuly.github.io/get_attribute.html

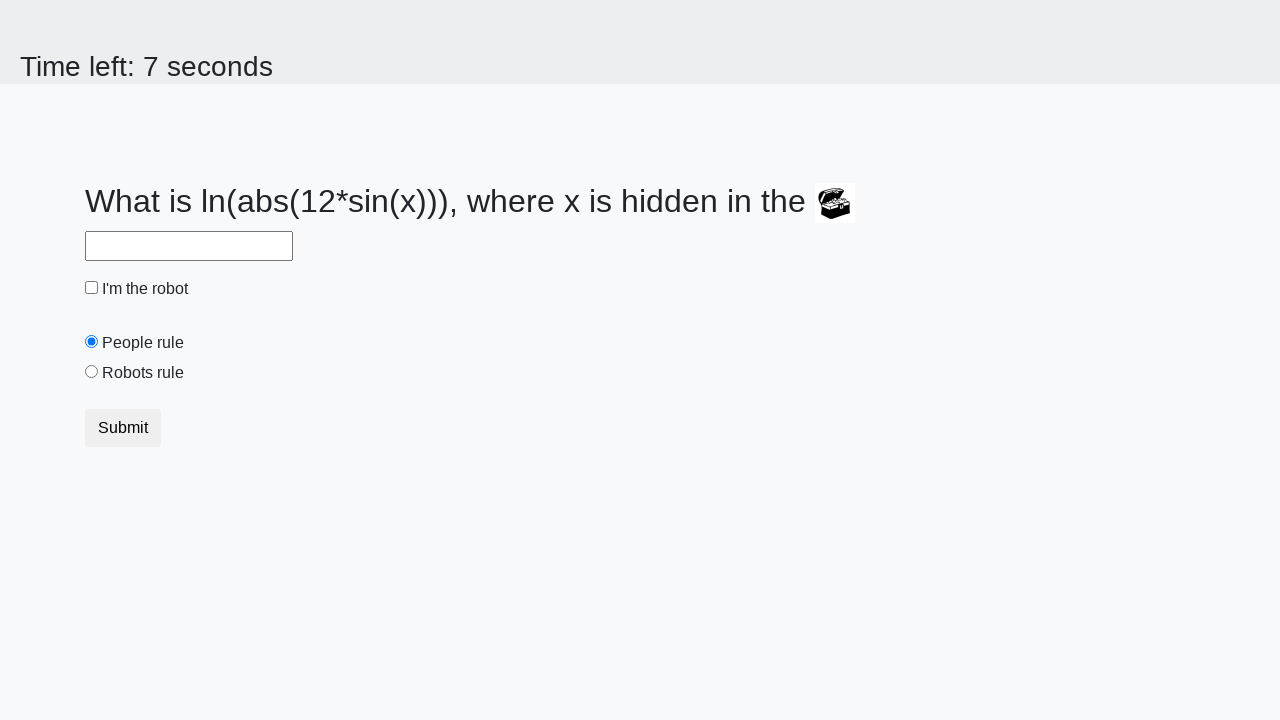

Located treasure element with hidden valuex attribute
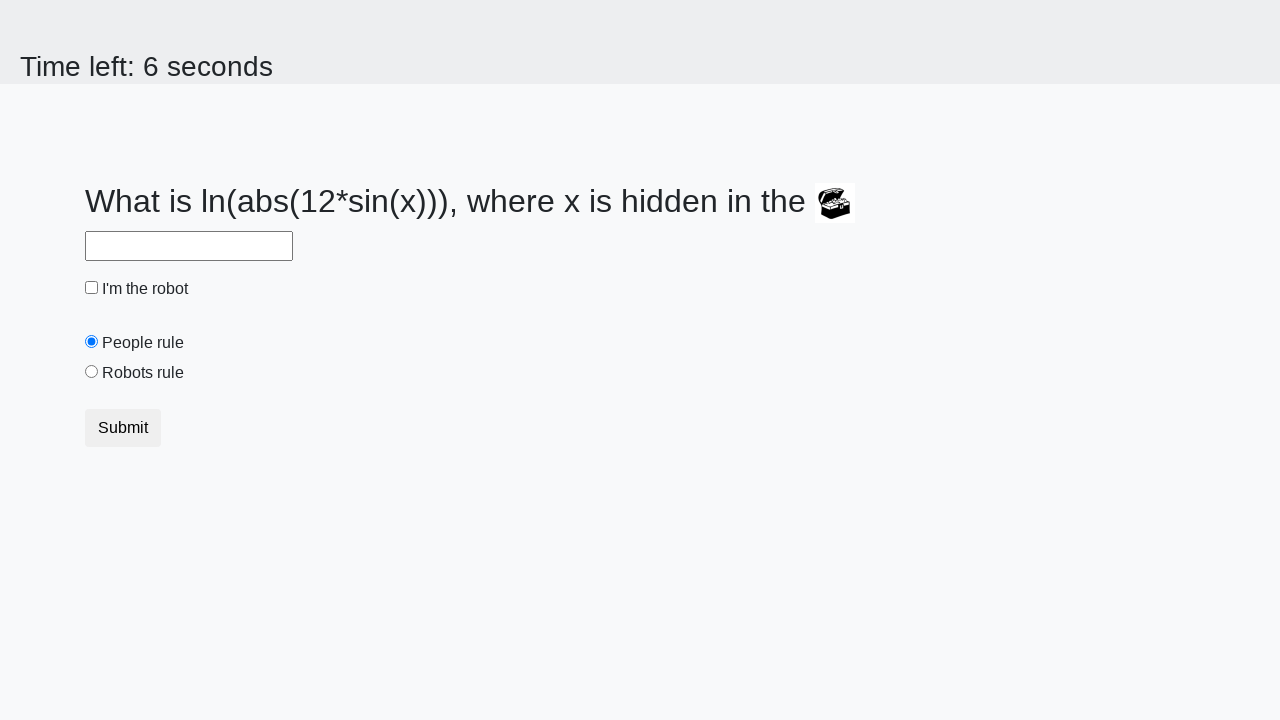

Retrieved hidden attribute value: 704
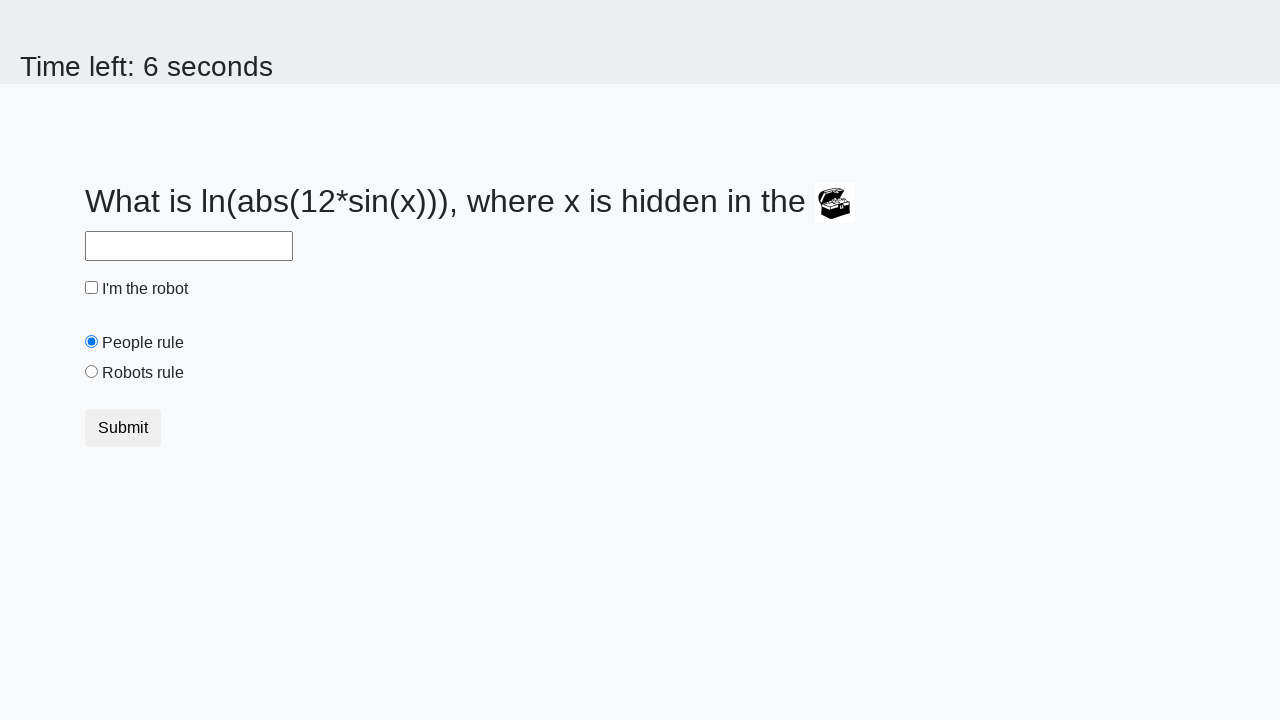

Calculated mathematical result: 1.2100584356681168
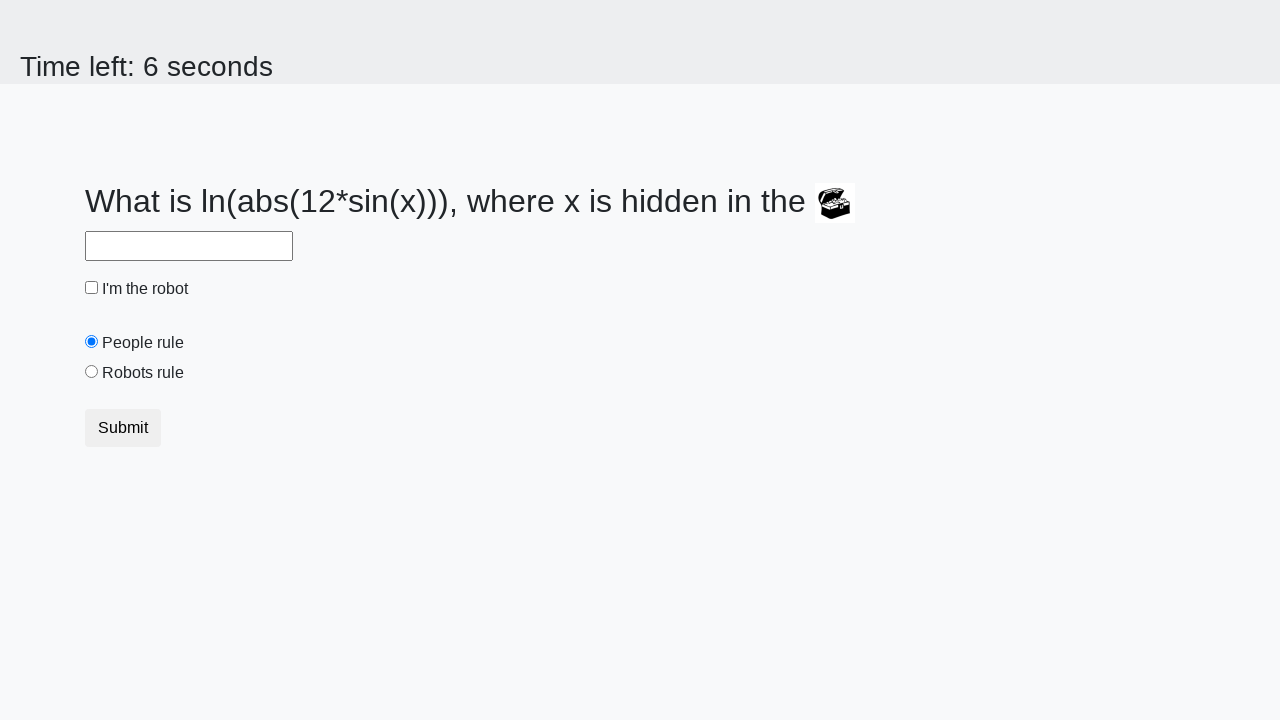

Filled answer field with calculated value: 1.2100584356681168 on #answer
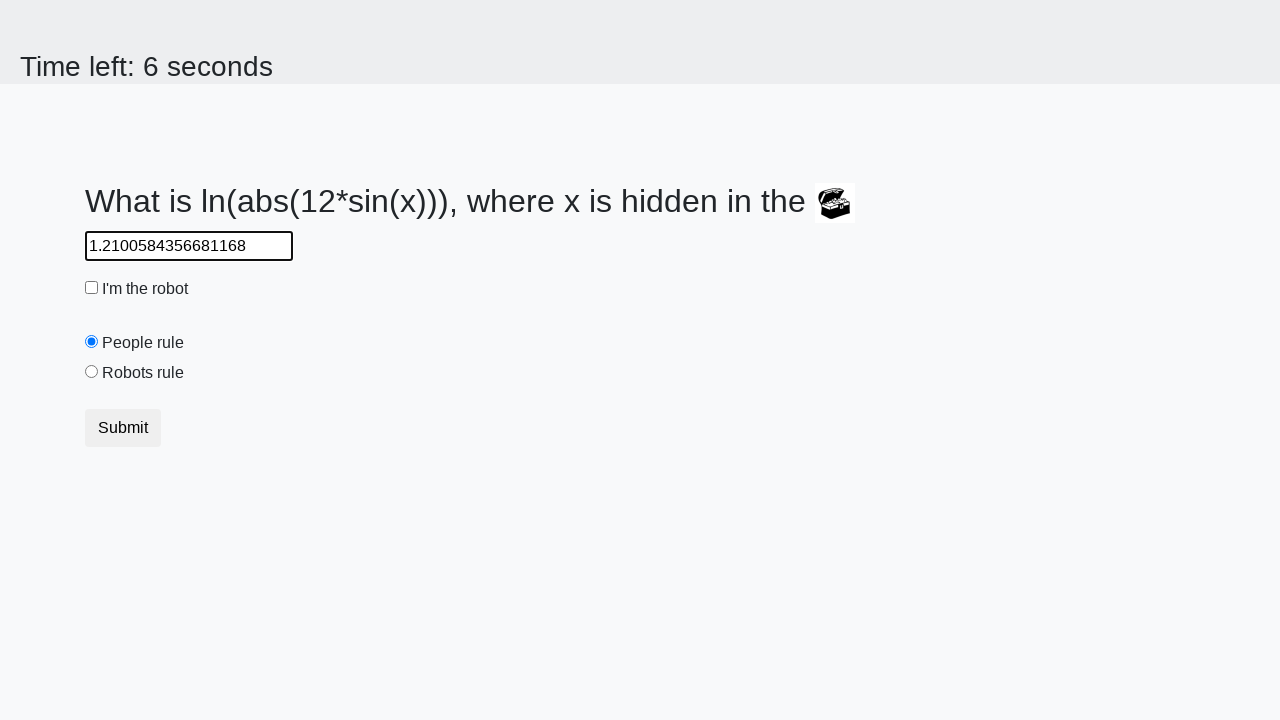

Checked the robot checkbox at (92, 288) on #robotCheckbox
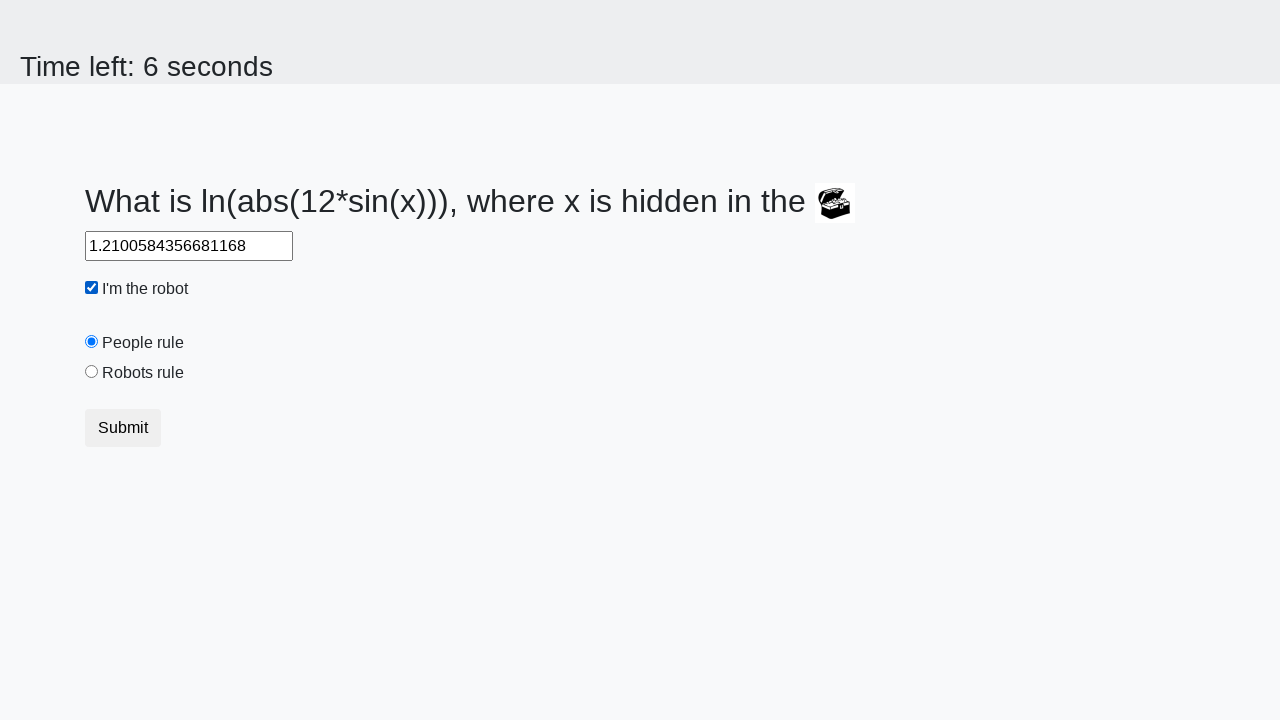

Checked the robots rule checkbox at (92, 372) on #robotsRule
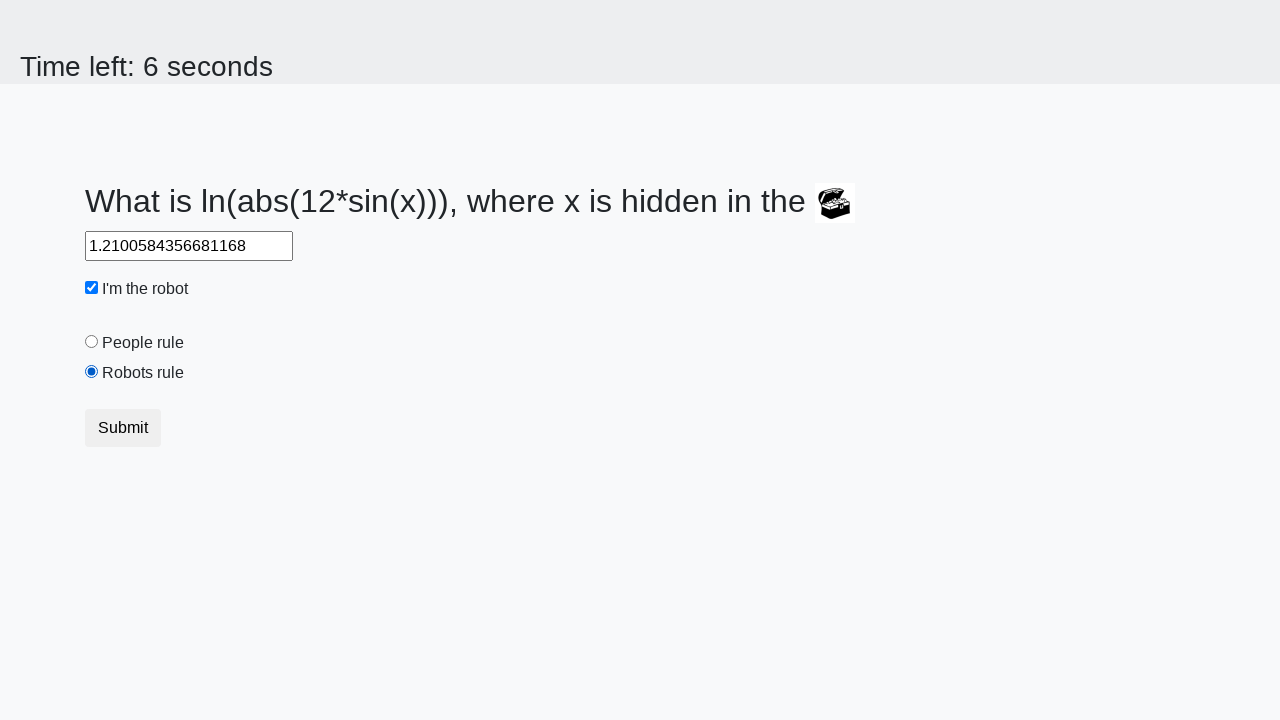

Clicked submit button to submit the form at (123, 428) on button.btn
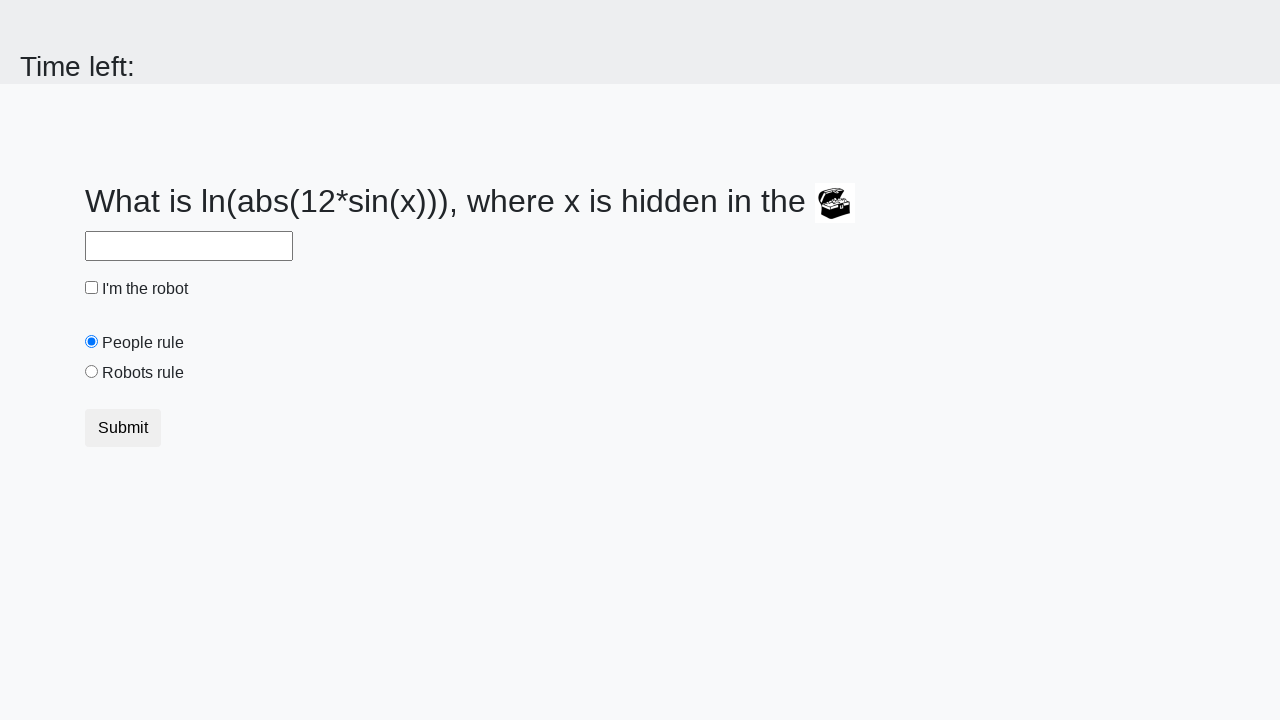

Waited 2 seconds for page response
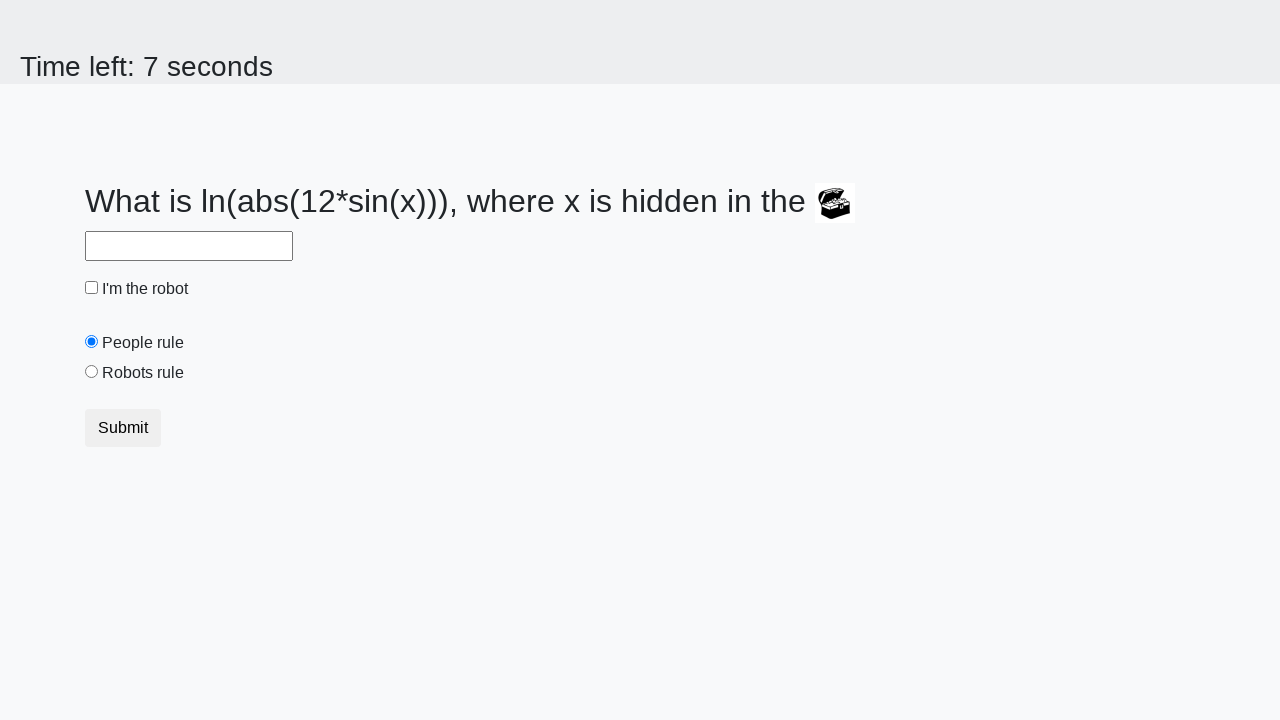

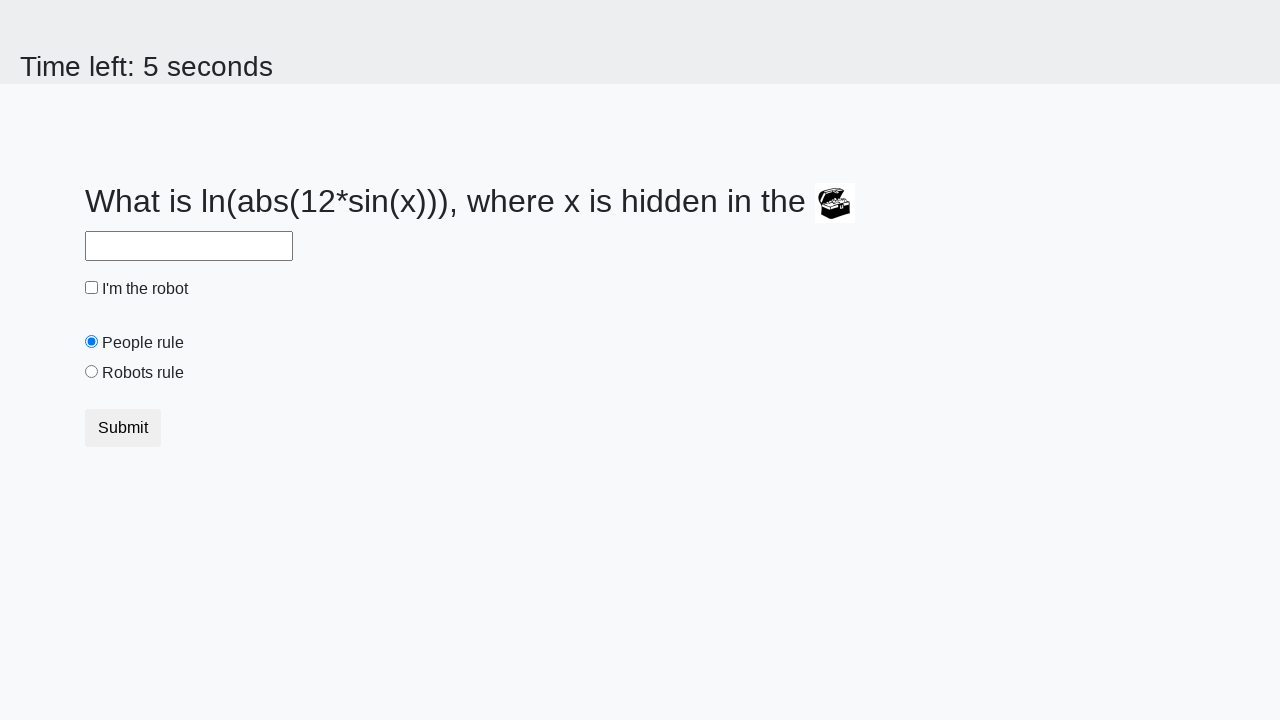